Navigates to the OrangeHRM login page and verifies the page title is "OrangeHRM"

Starting URL: https://opensource-demo.orangehrmlive.com/web/index.php/auth/login

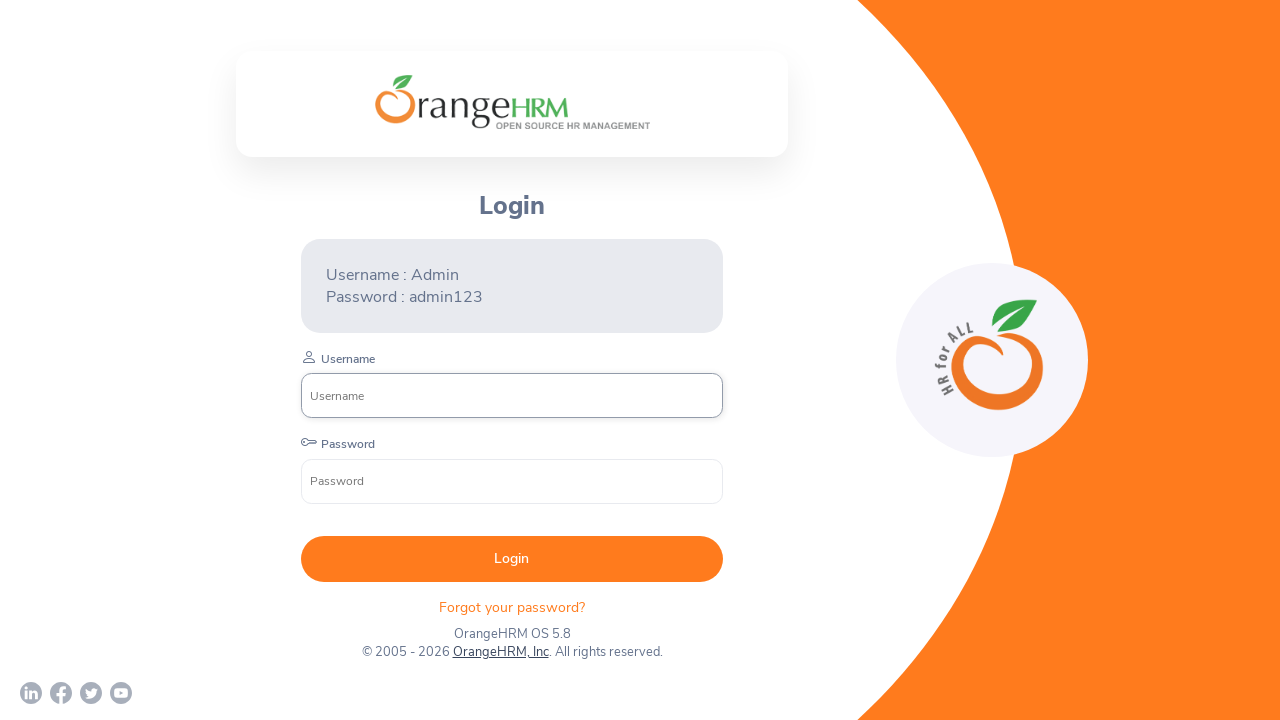

Navigated to OrangeHRM login page
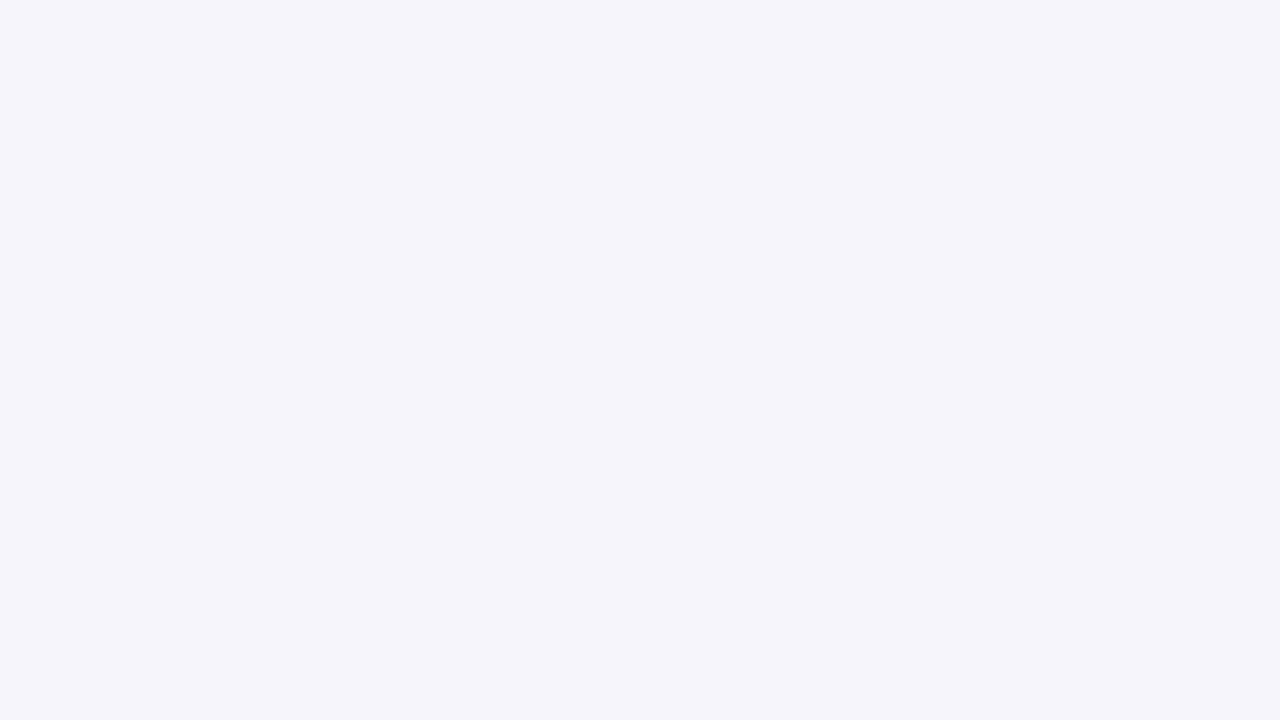

Verified page title is 'OrangeHRM'
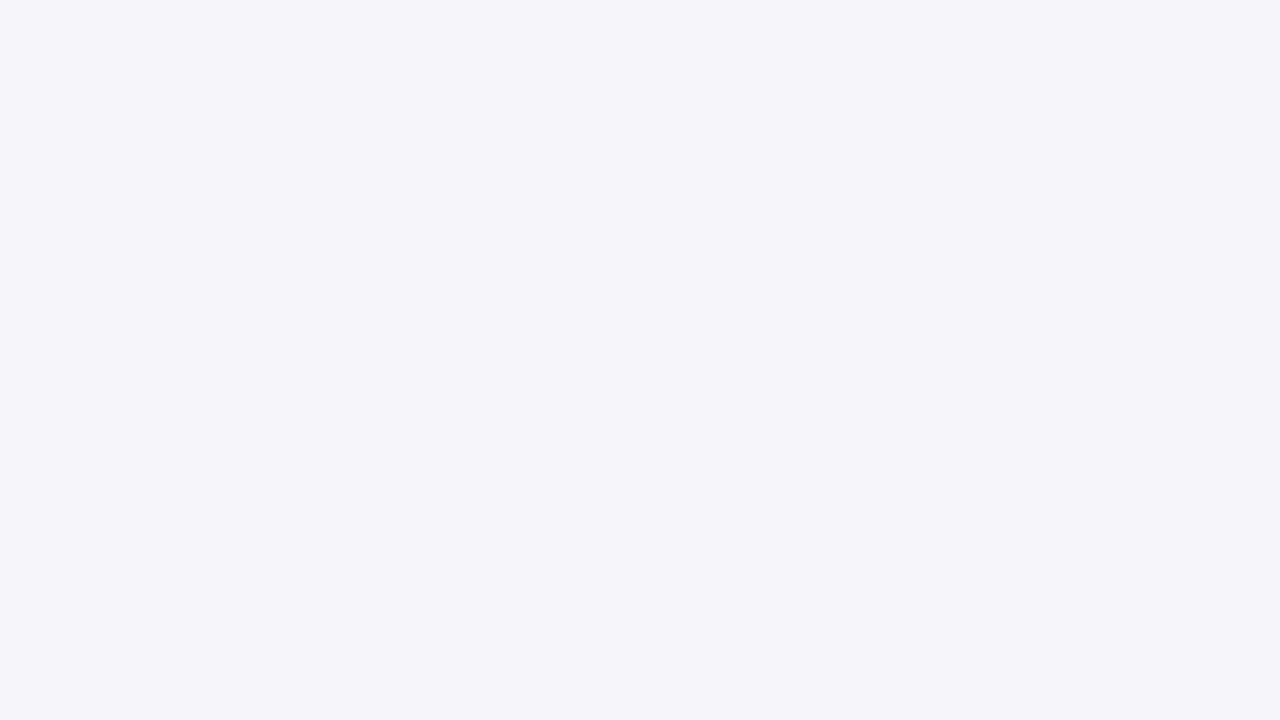

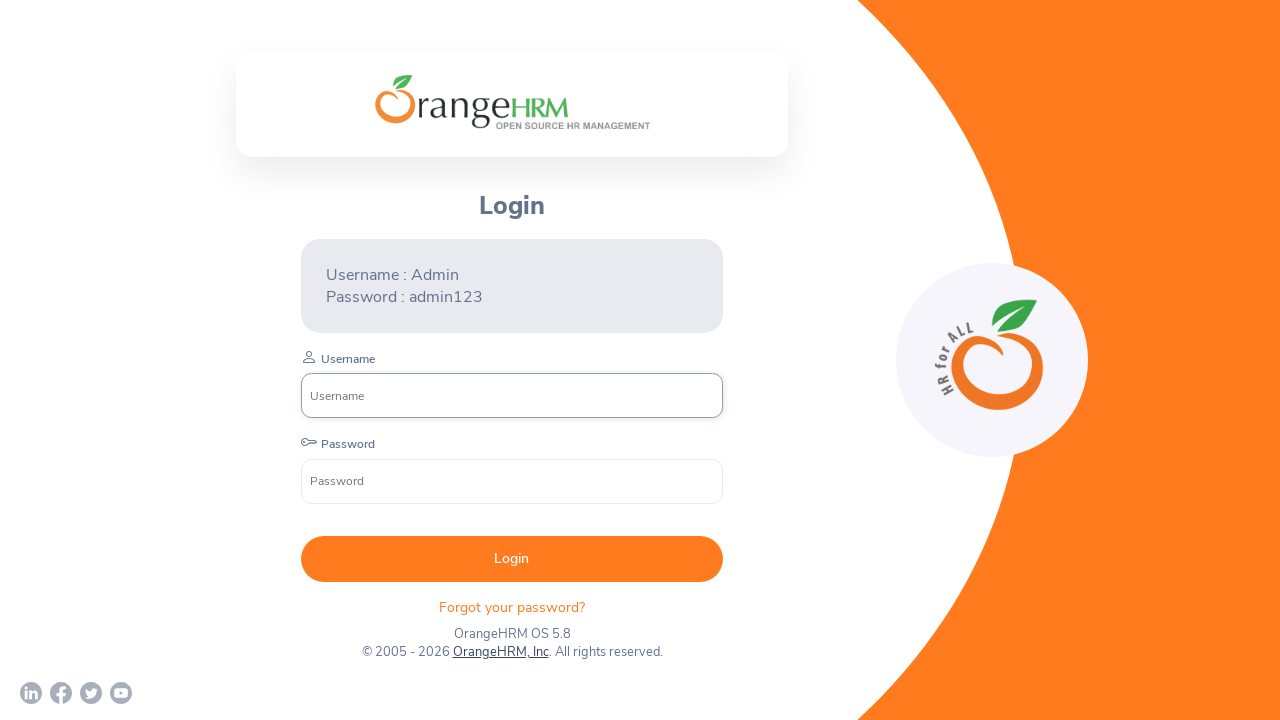